Tests marking individual todo items as complete by checking their checkboxes.

Starting URL: https://demo.playwright.dev/todomvc

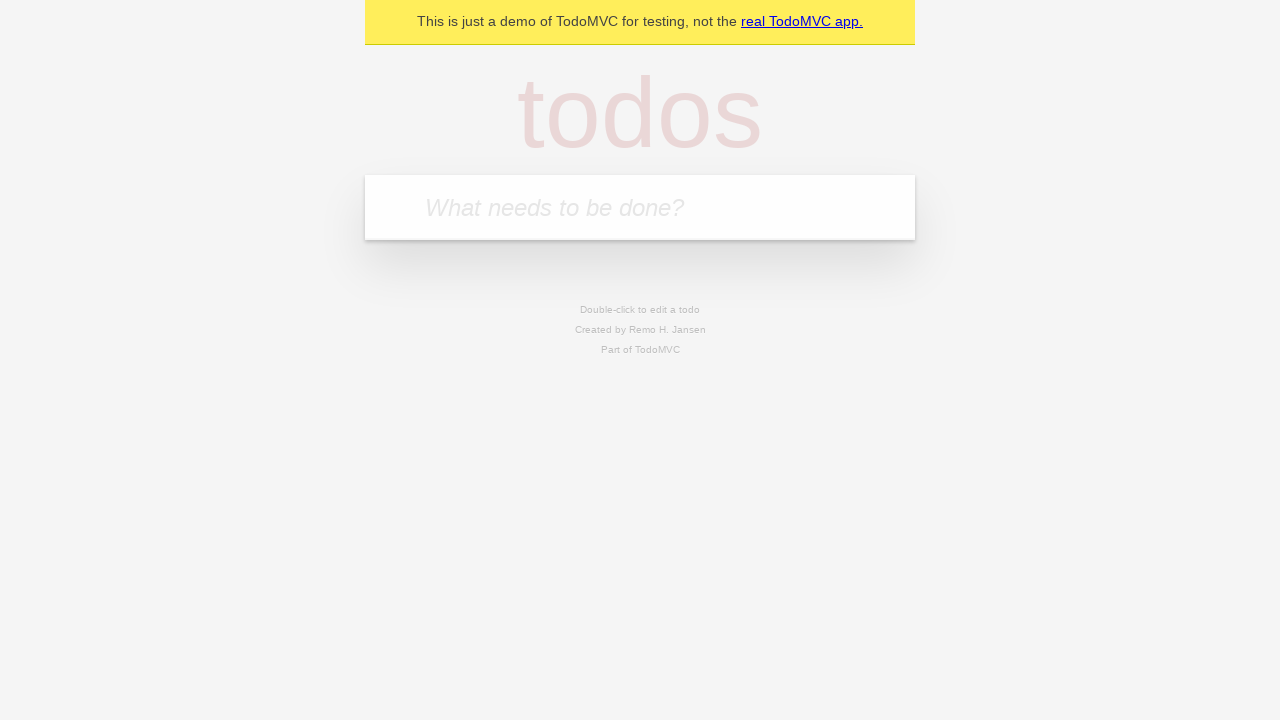

Located todo input field with placeholder 'What needs to be done?'
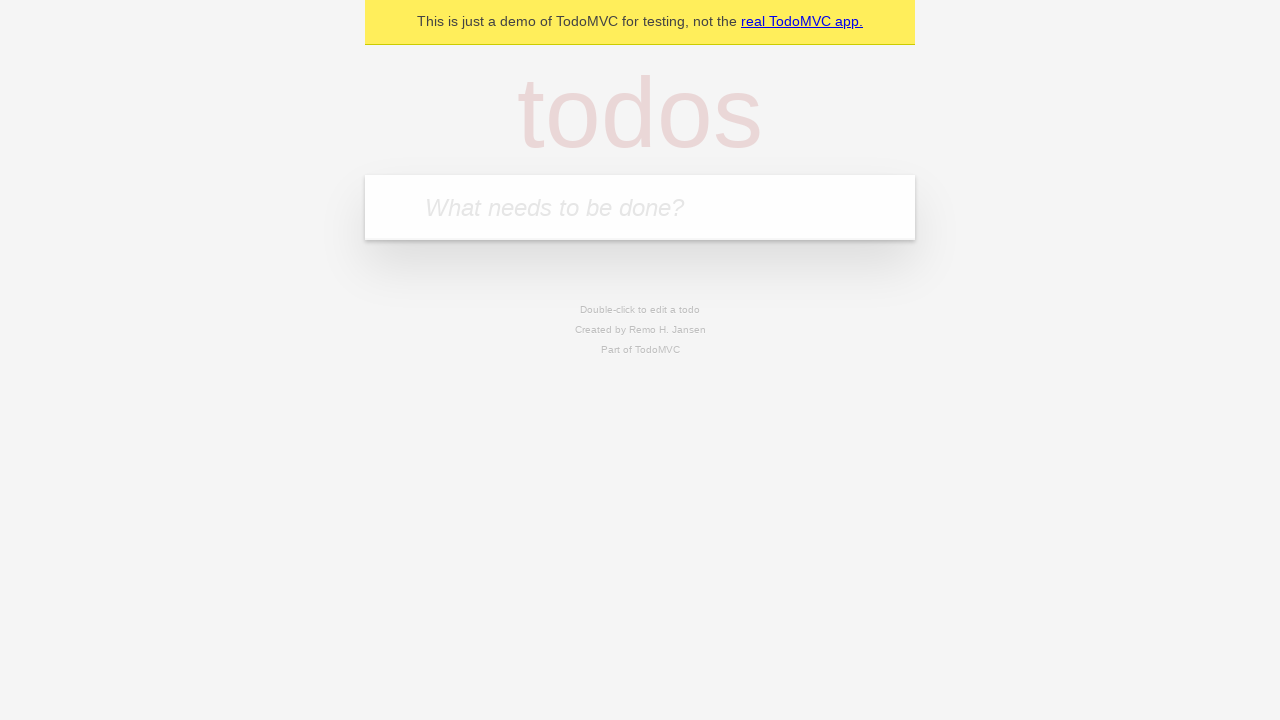

Filled todo input with 'buy some cheese' on internal:attr=[placeholder="What needs to be done?"i]
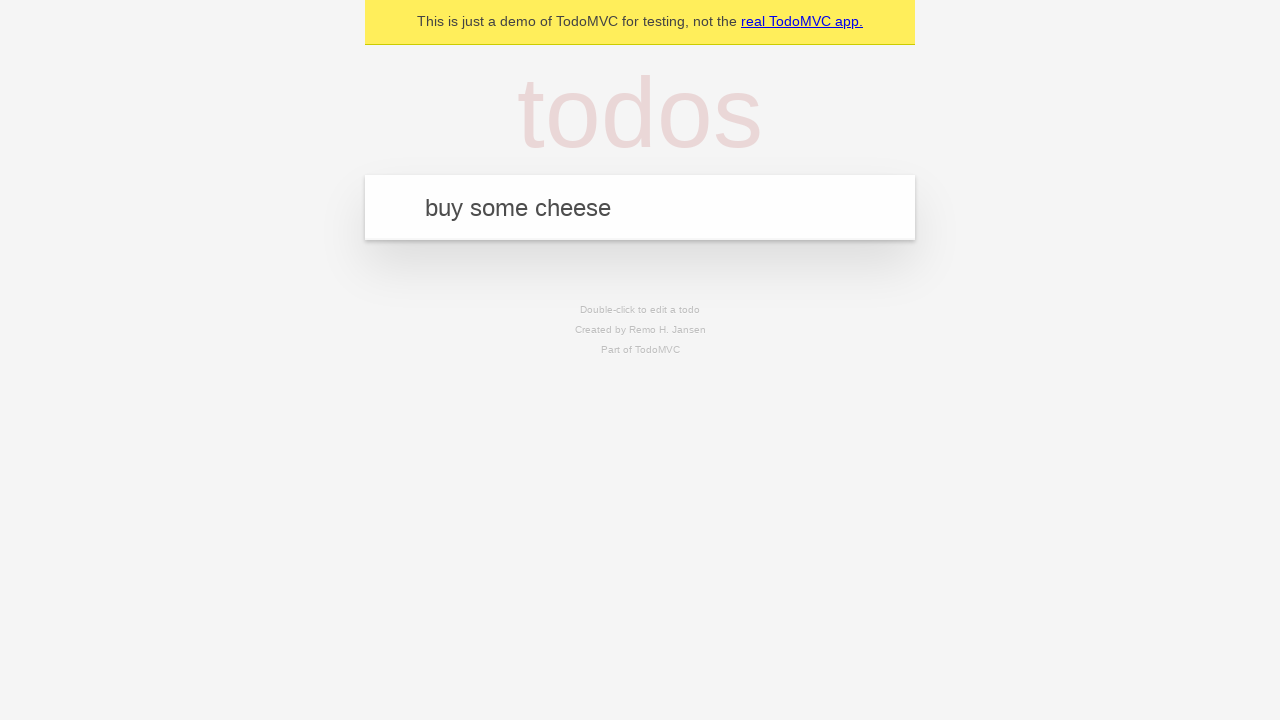

Pressed Enter to add 'buy some cheese' to todo list on internal:attr=[placeholder="What needs to be done?"i]
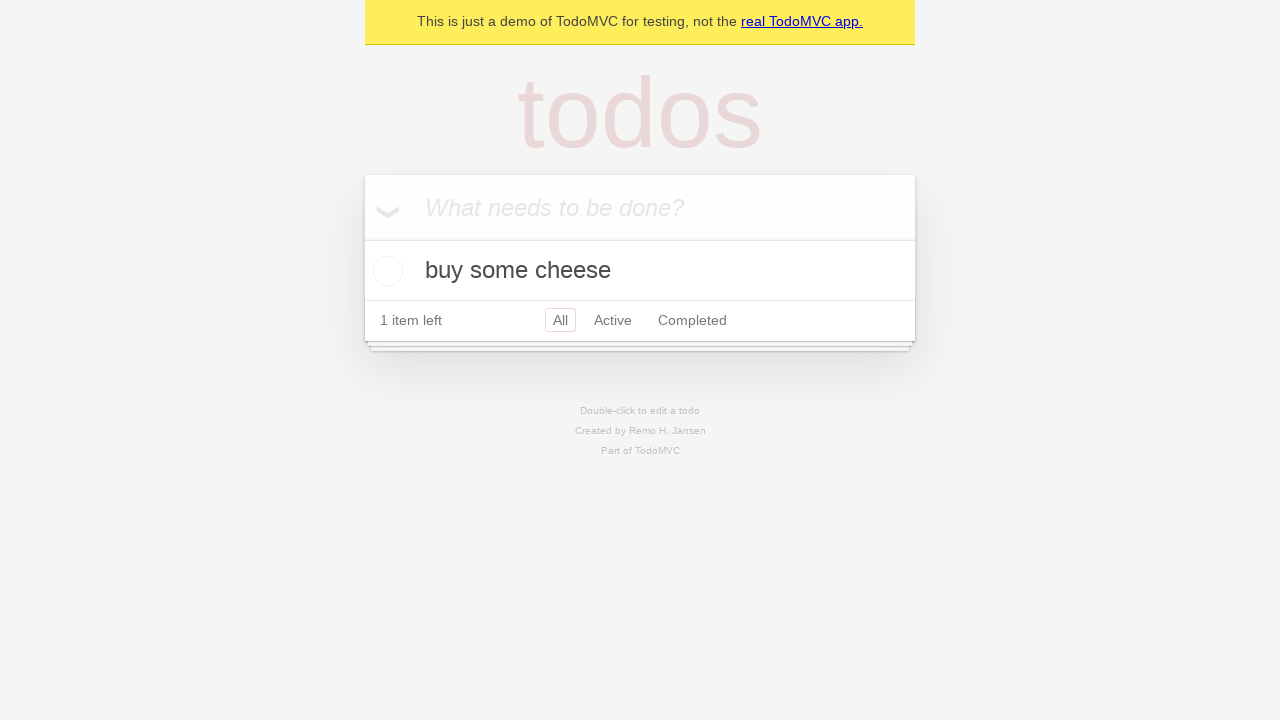

Filled todo input with 'feed the cat' on internal:attr=[placeholder="What needs to be done?"i]
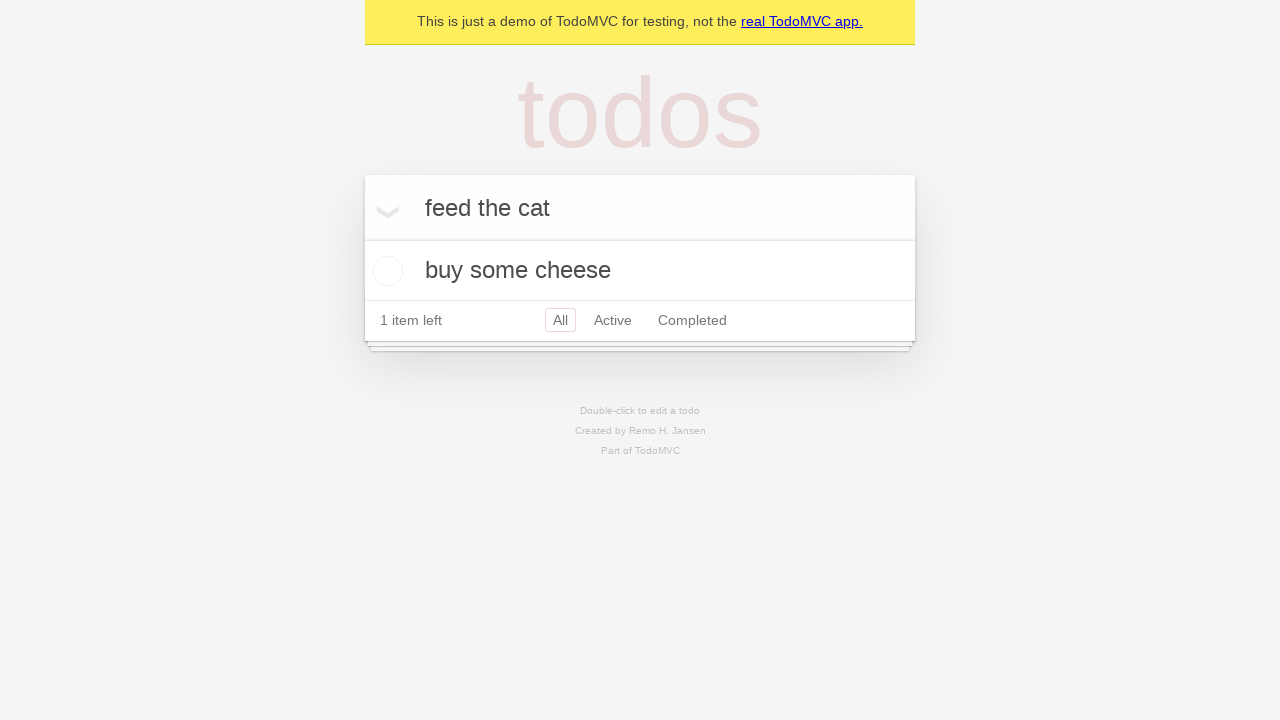

Pressed Enter to add 'feed the cat' to todo list on internal:attr=[placeholder="What needs to be done?"i]
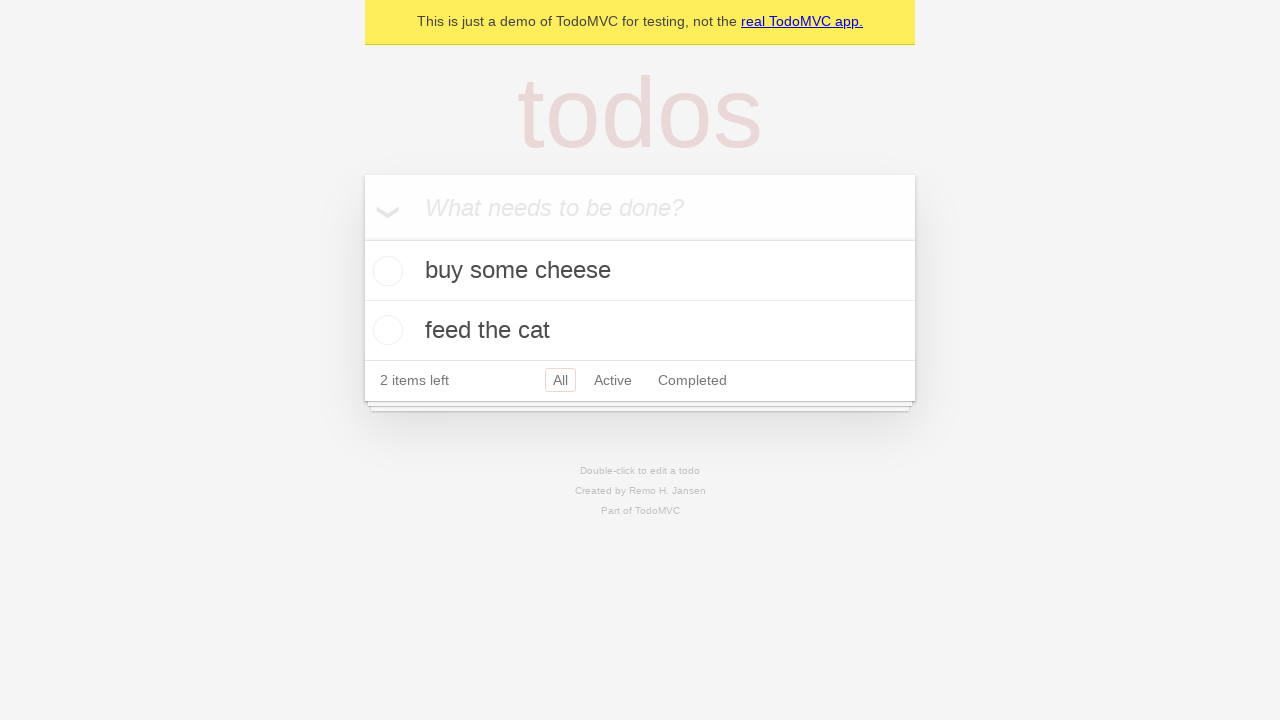

Waited for second todo item to appear
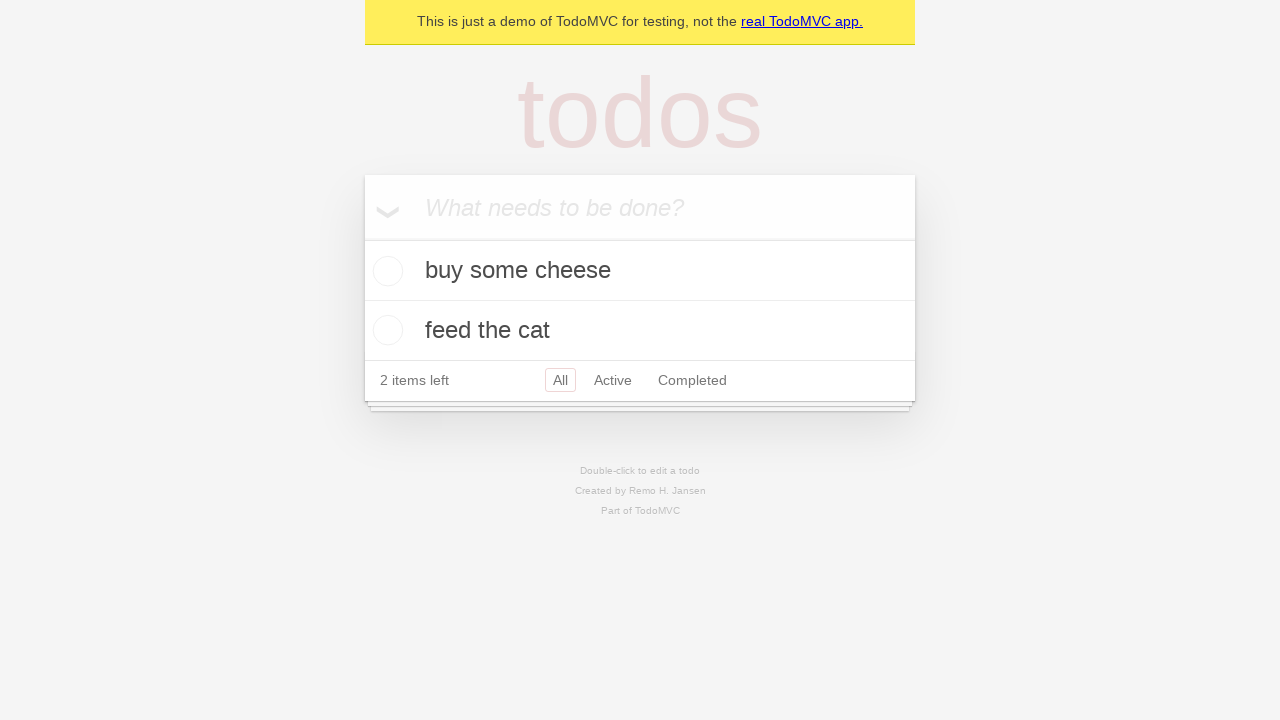

Located first todo item
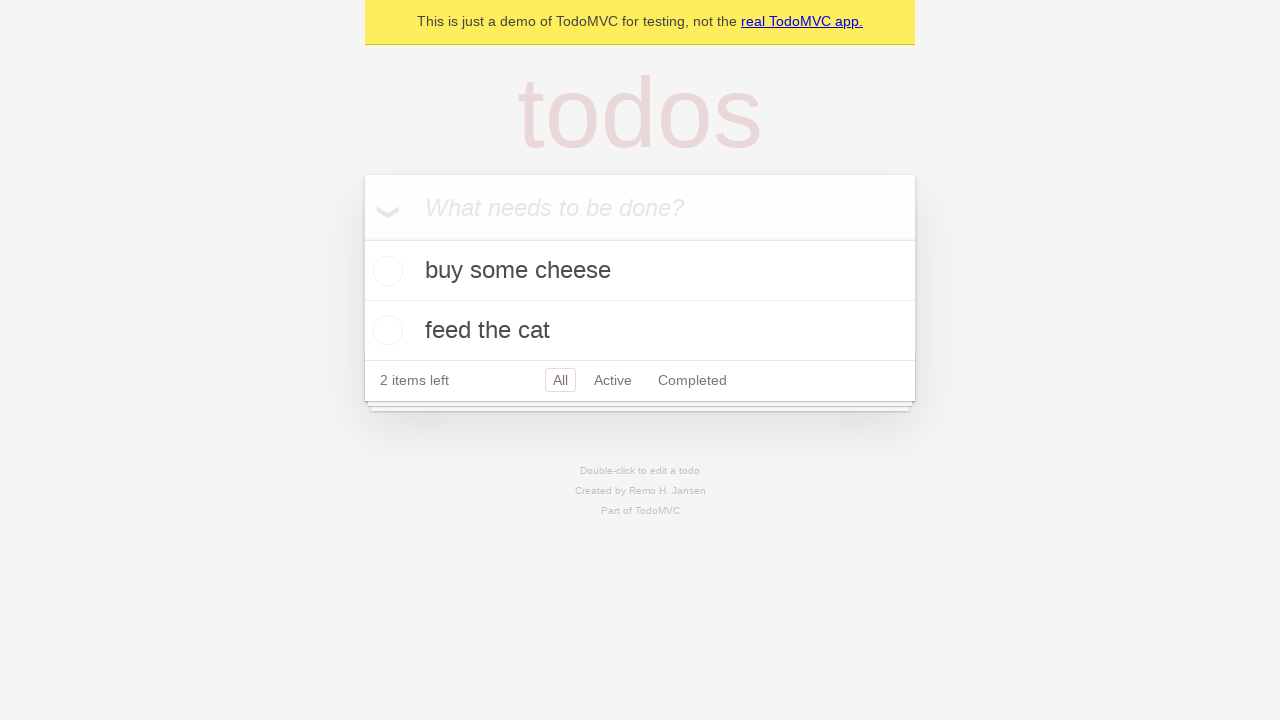

Checked checkbox for first todo item 'buy some cheese' at (385, 271) on [data-testid='todo-item'] >> nth=0 >> internal:role=checkbox
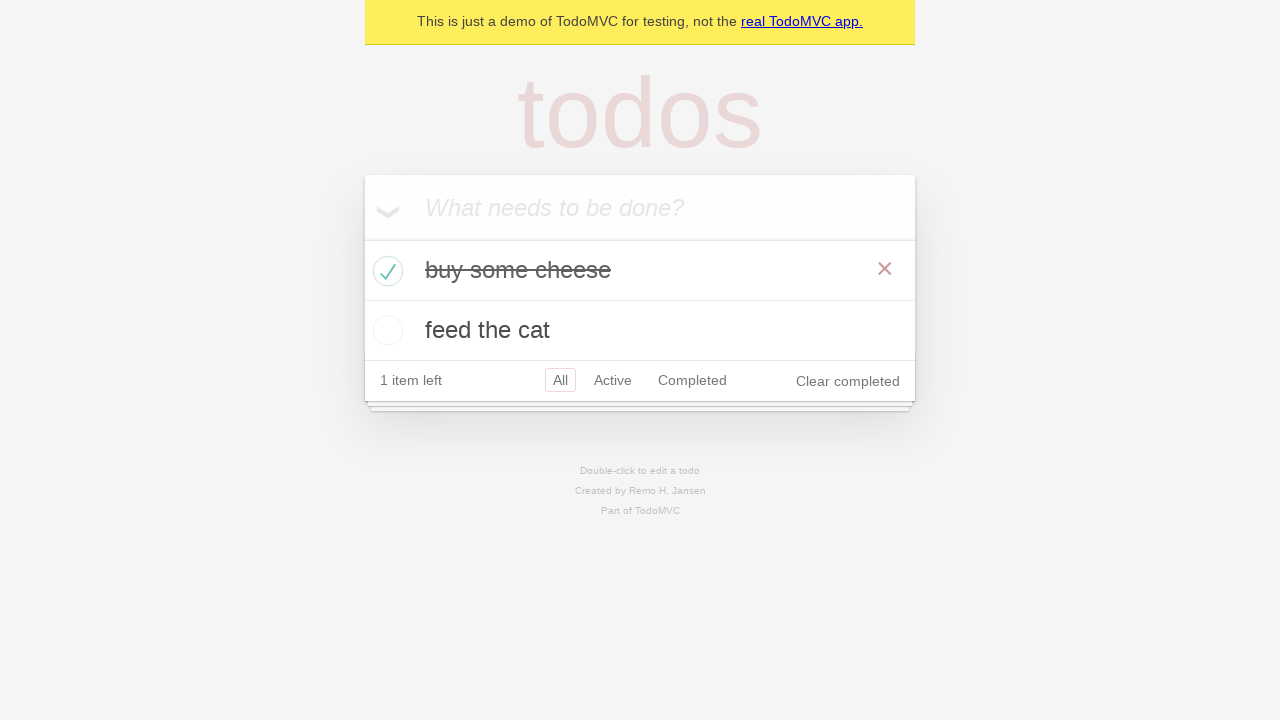

Located second todo item
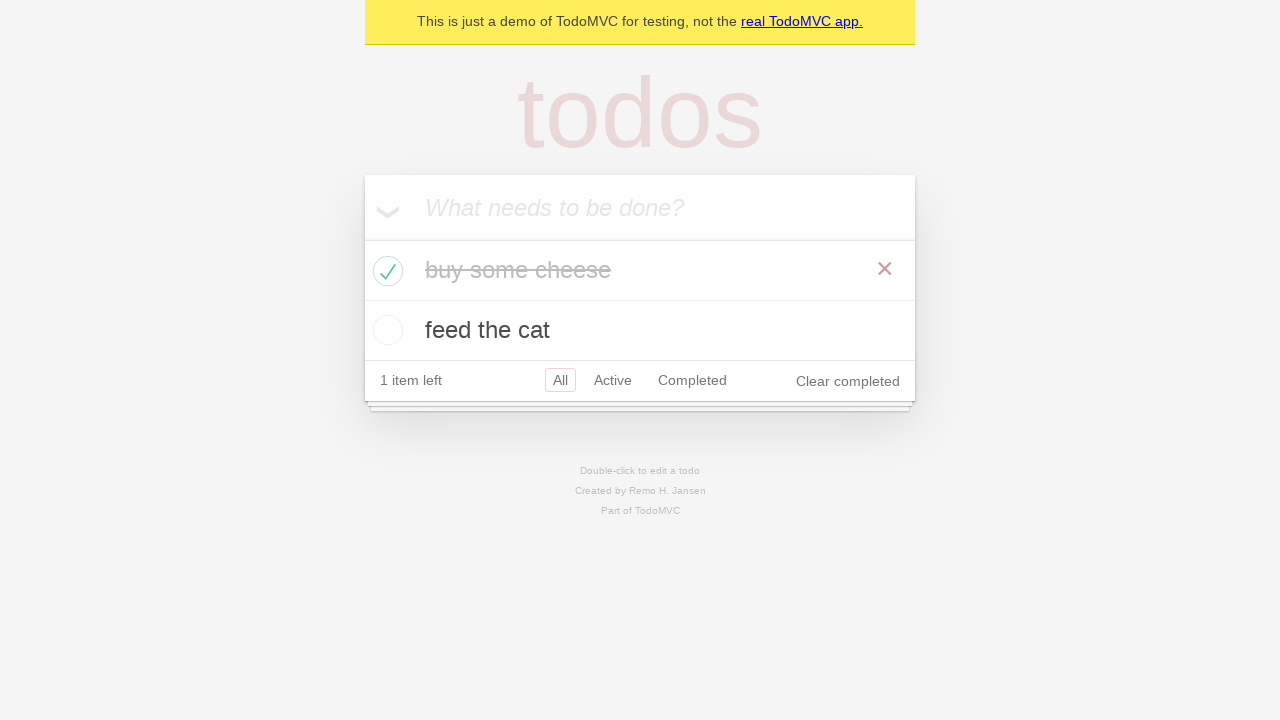

Checked checkbox for second todo item 'feed the cat' at (385, 330) on [data-testid='todo-item'] >> nth=1 >> internal:role=checkbox
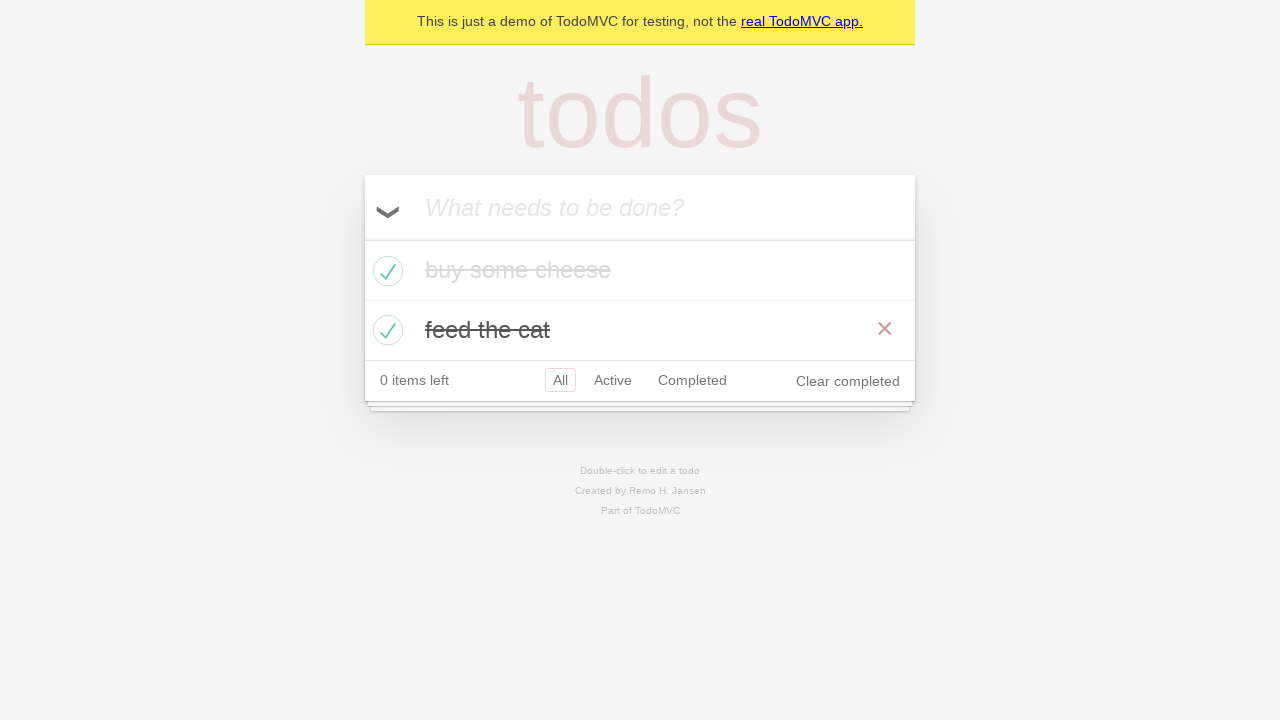

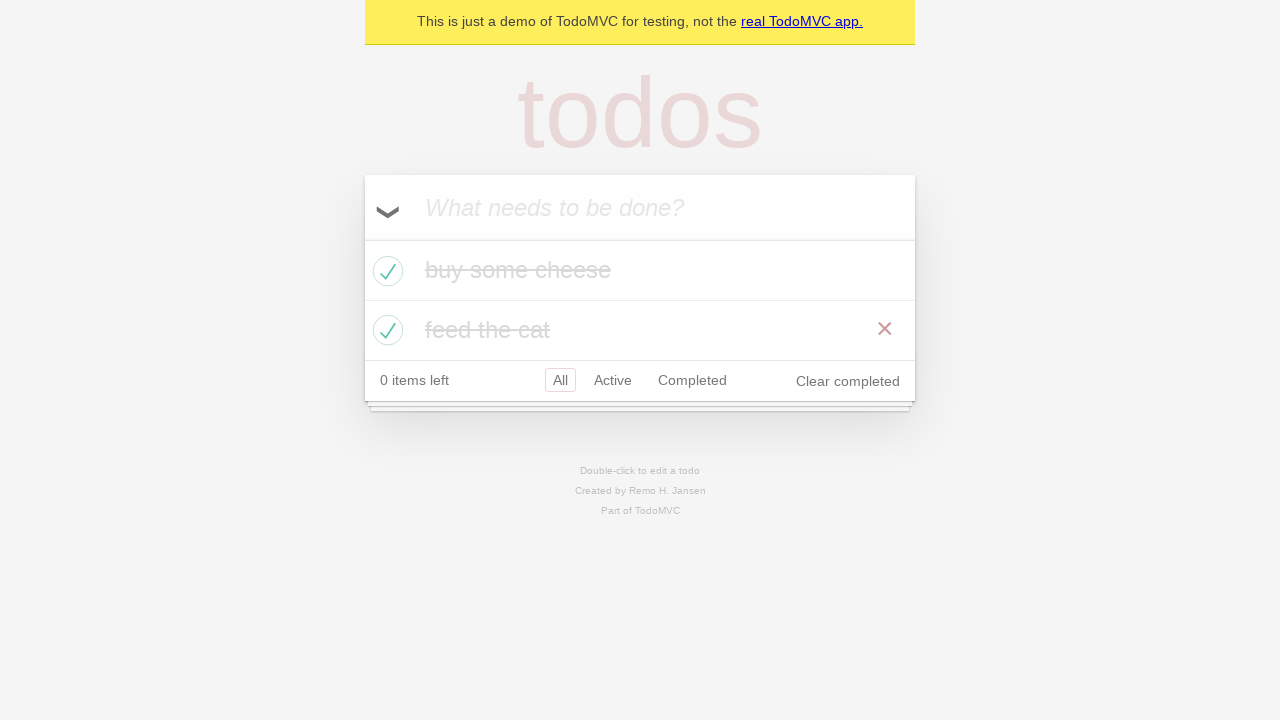